Solves a math problem by extracting a value from an image attribute, calculating the result, filling in the answer, selecting checkboxes, and submitting the form

Starting URL: http://suninjuly.github.io/get_attribute.html

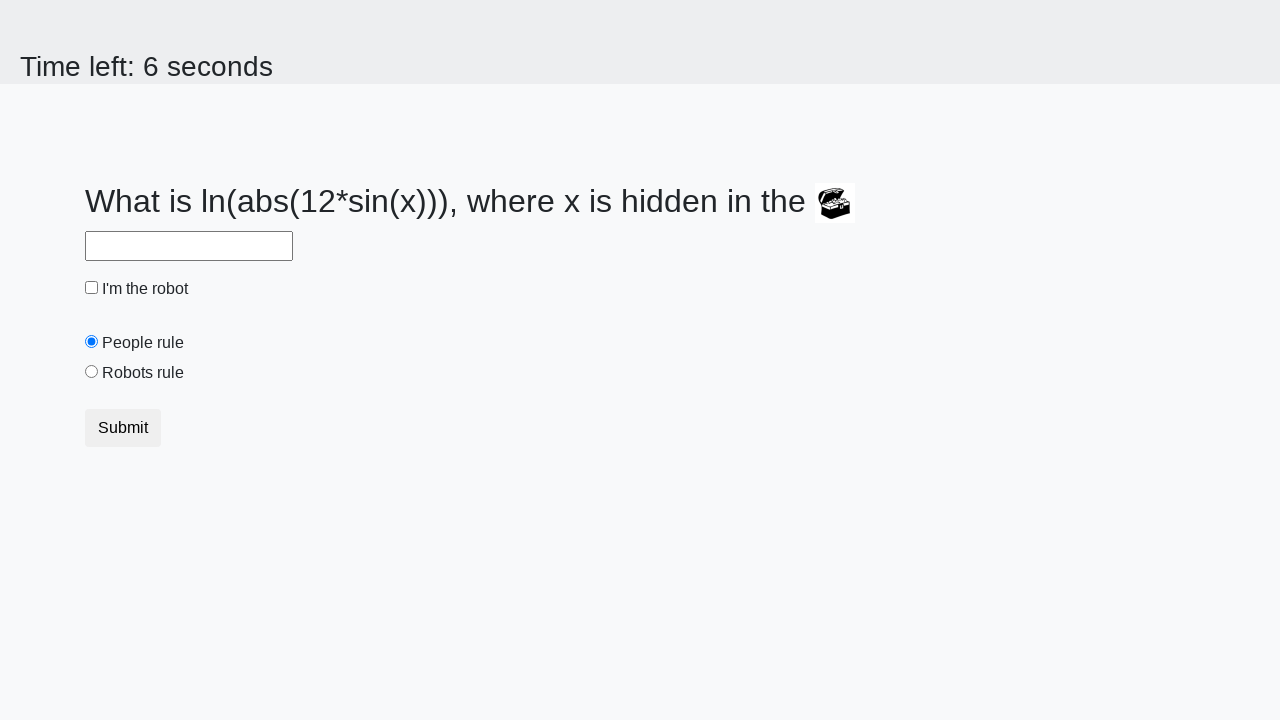

Retrieved valuex attribute from treasure image
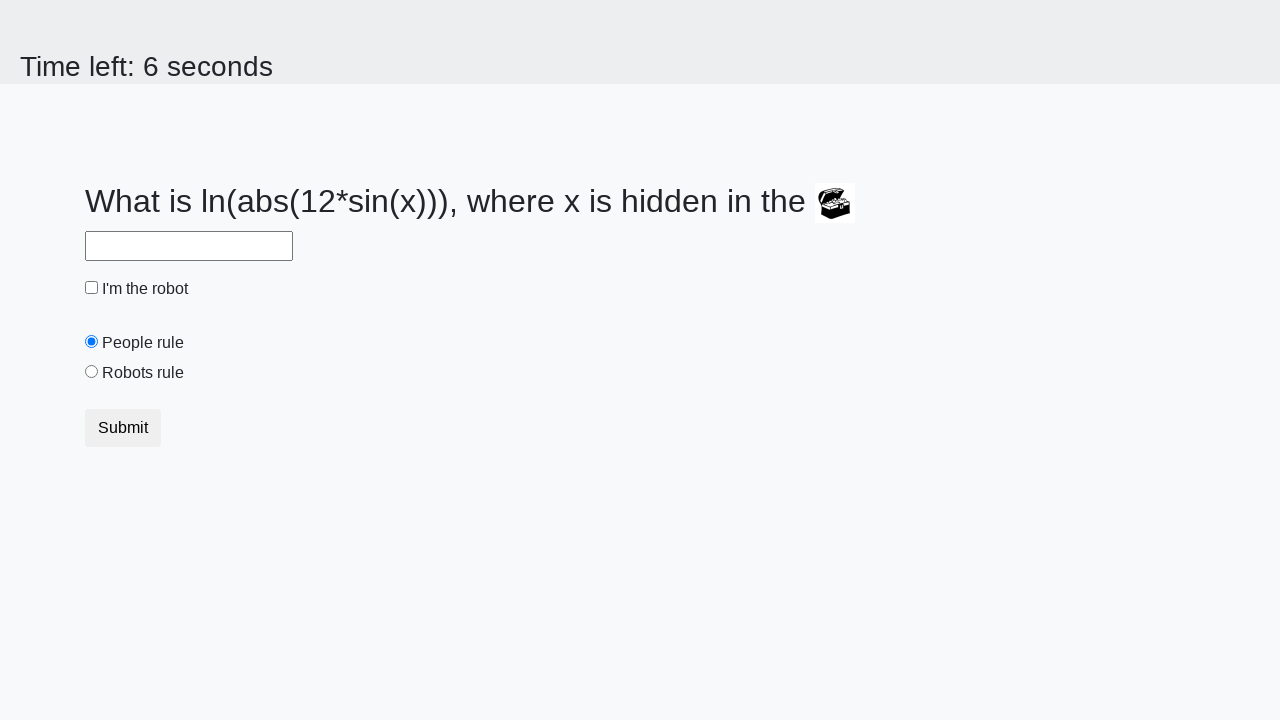

Calculated result from math formula: 2.482705506052213
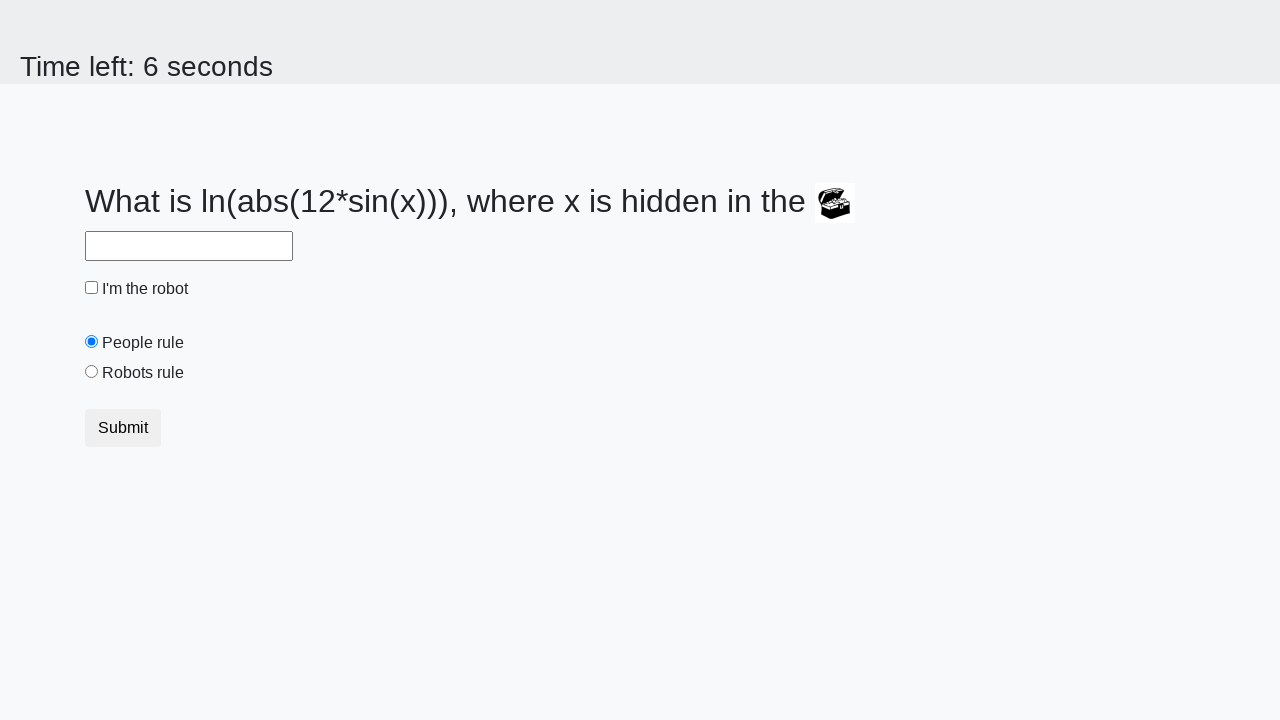

Filled answer field with calculated result: 2.482705506052213 on #answer
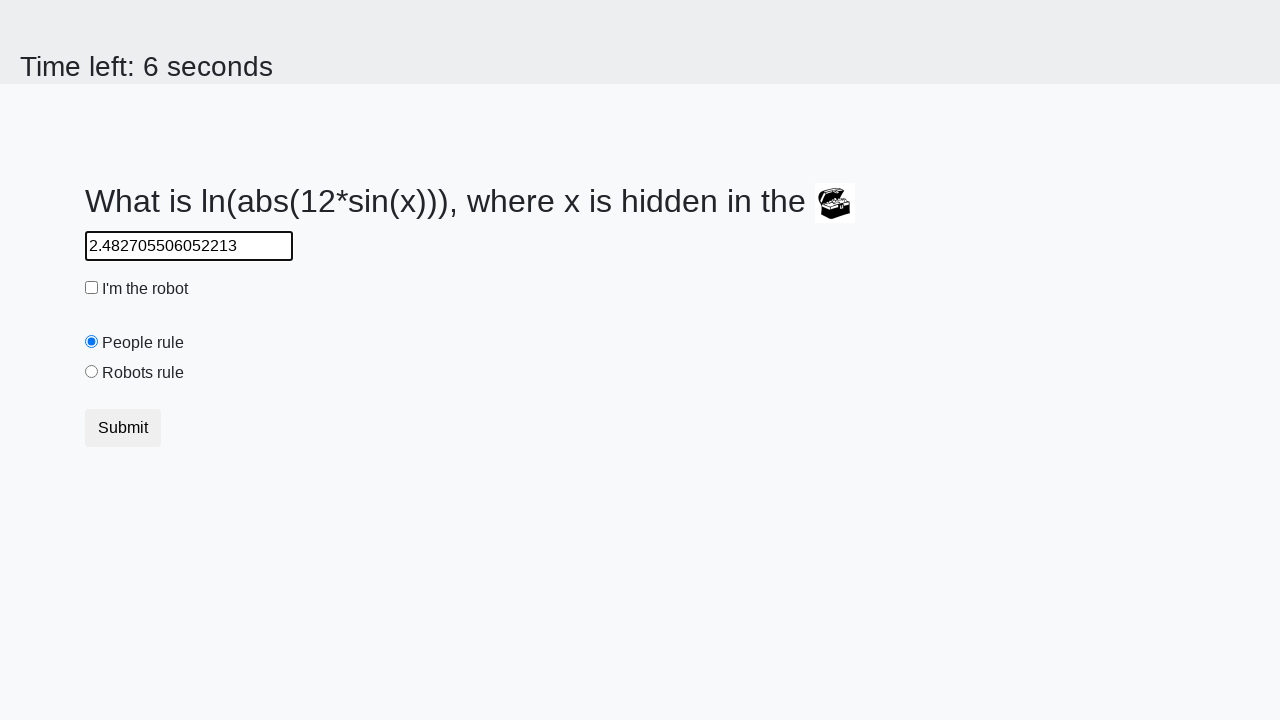

Checked the robot checkbox at (92, 288) on #robotCheckbox
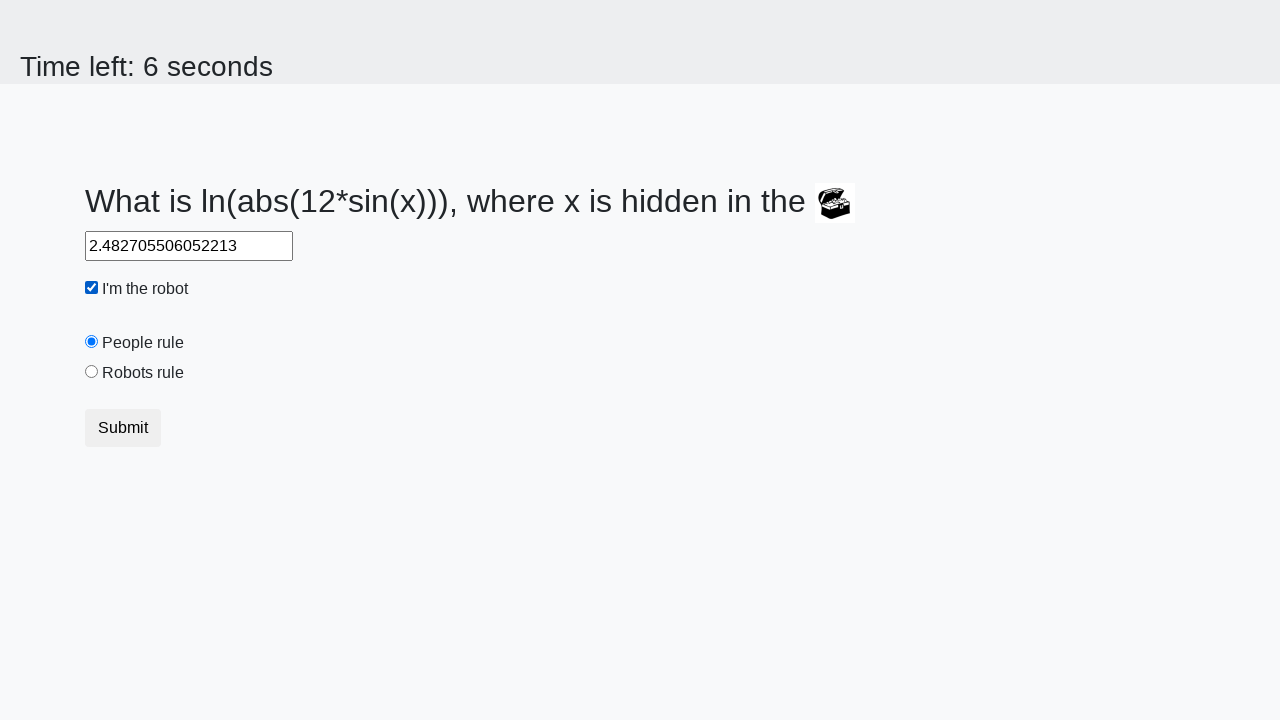

Checked the robots rule checkbox at (92, 372) on #robotsRule
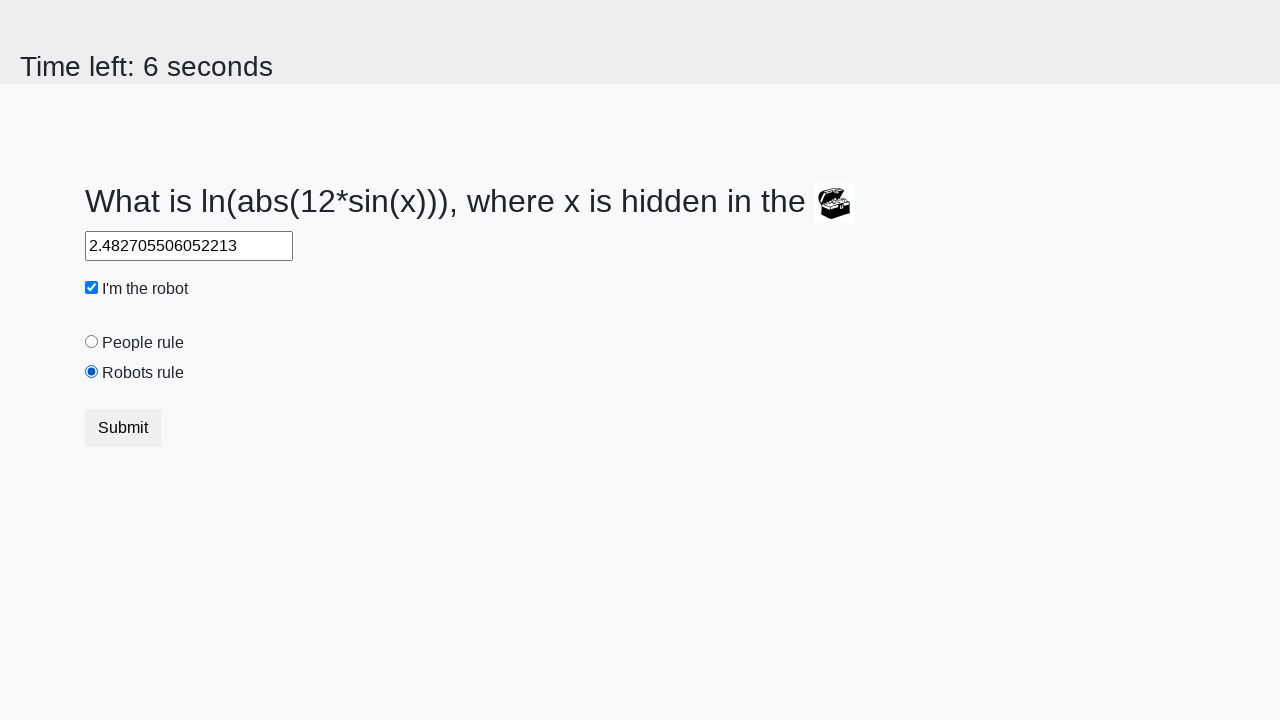

Clicked the submit button at (123, 428) on form button
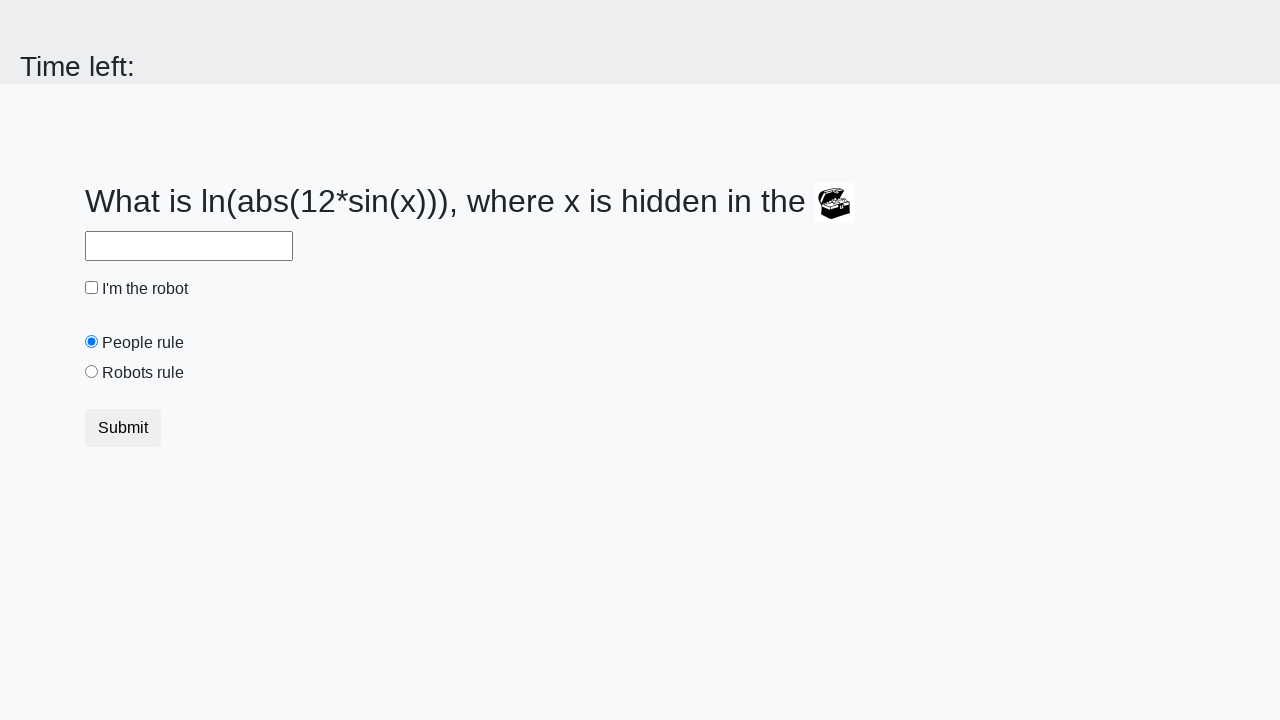

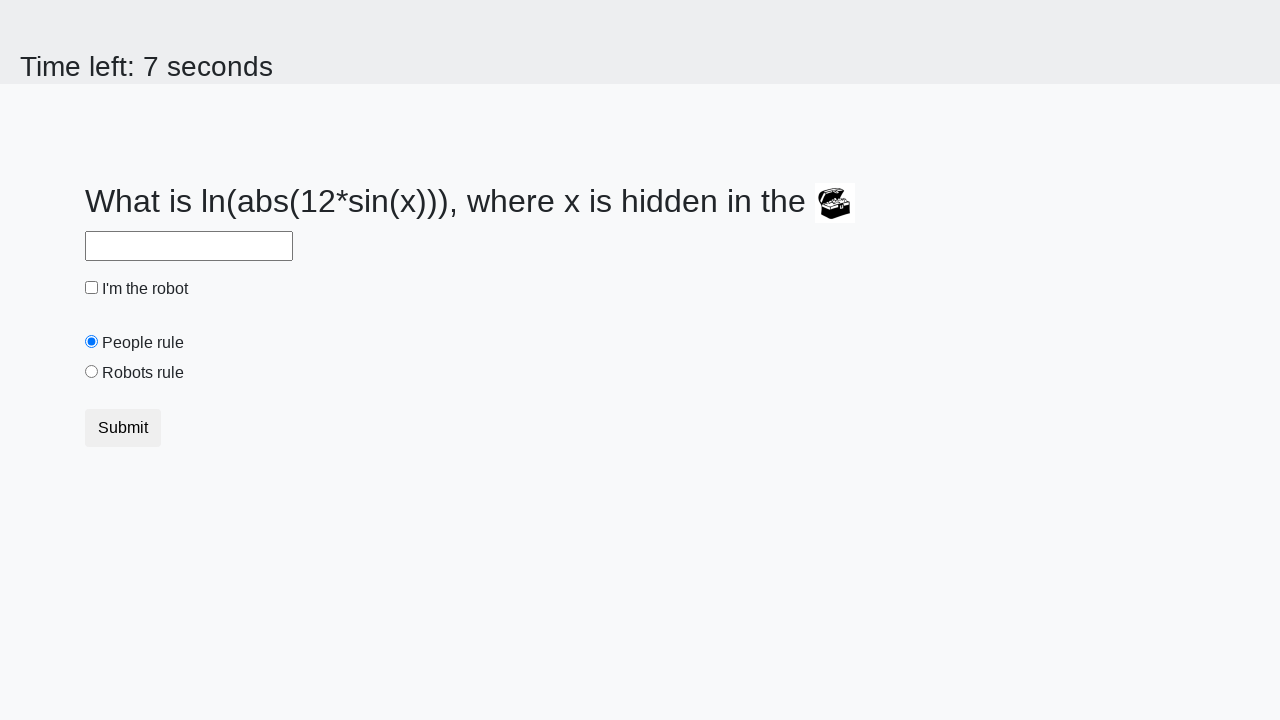